Tests a password generator tool by entering a master password "hello" and site name "google.com", then clicking generate to produce a password.

Starting URL: http://angel.net/~nic/passwd.current.html

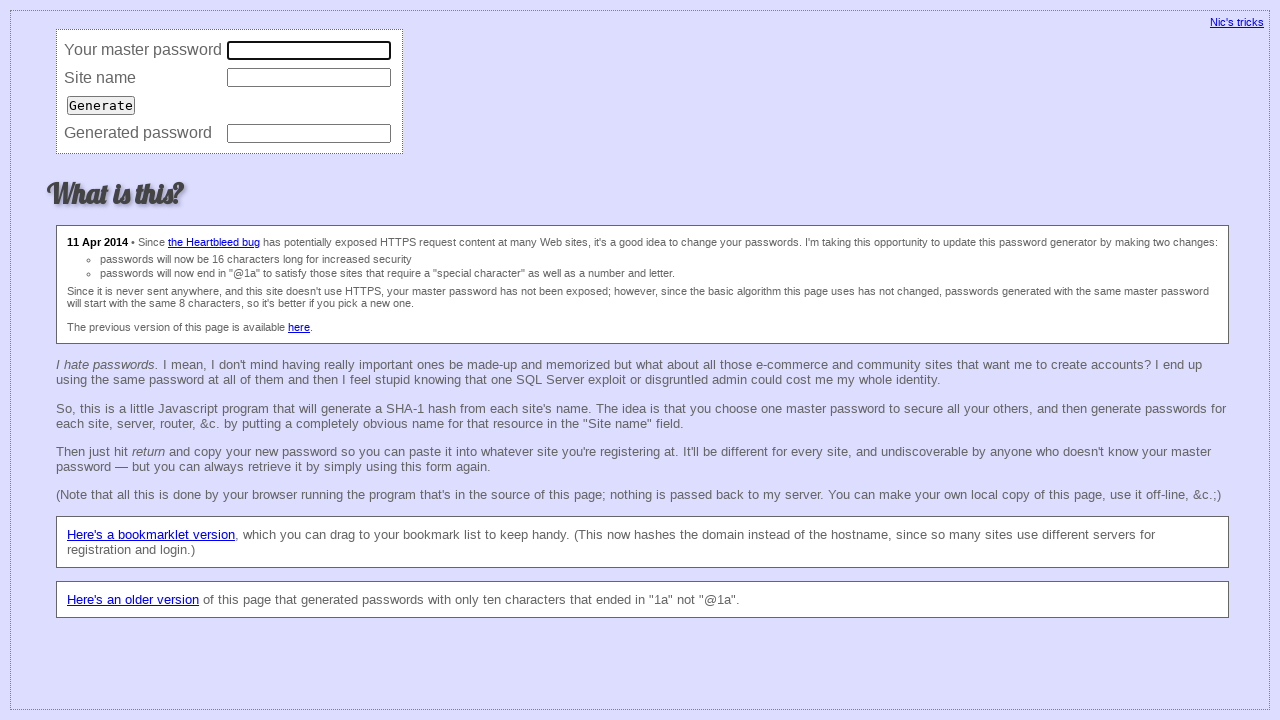

Filled master password field with 'hello' on input[name='master']
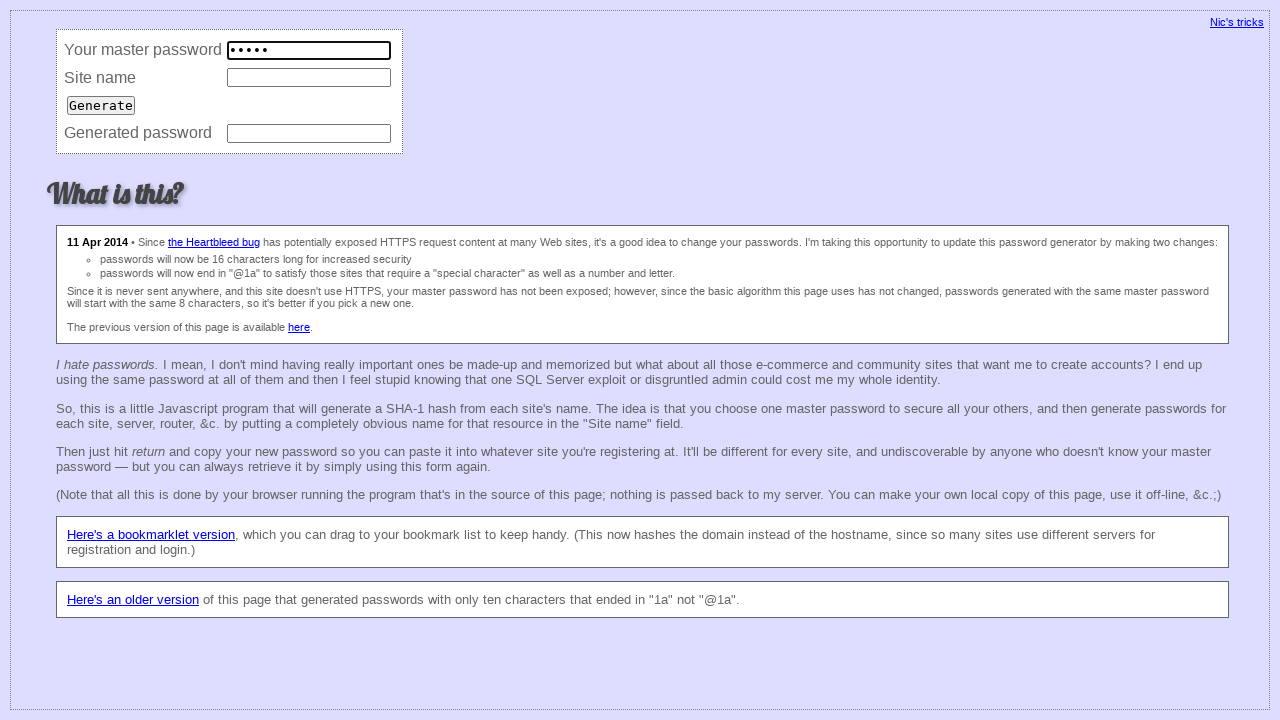

Filled site name field with 'google.com' on input[name='site']
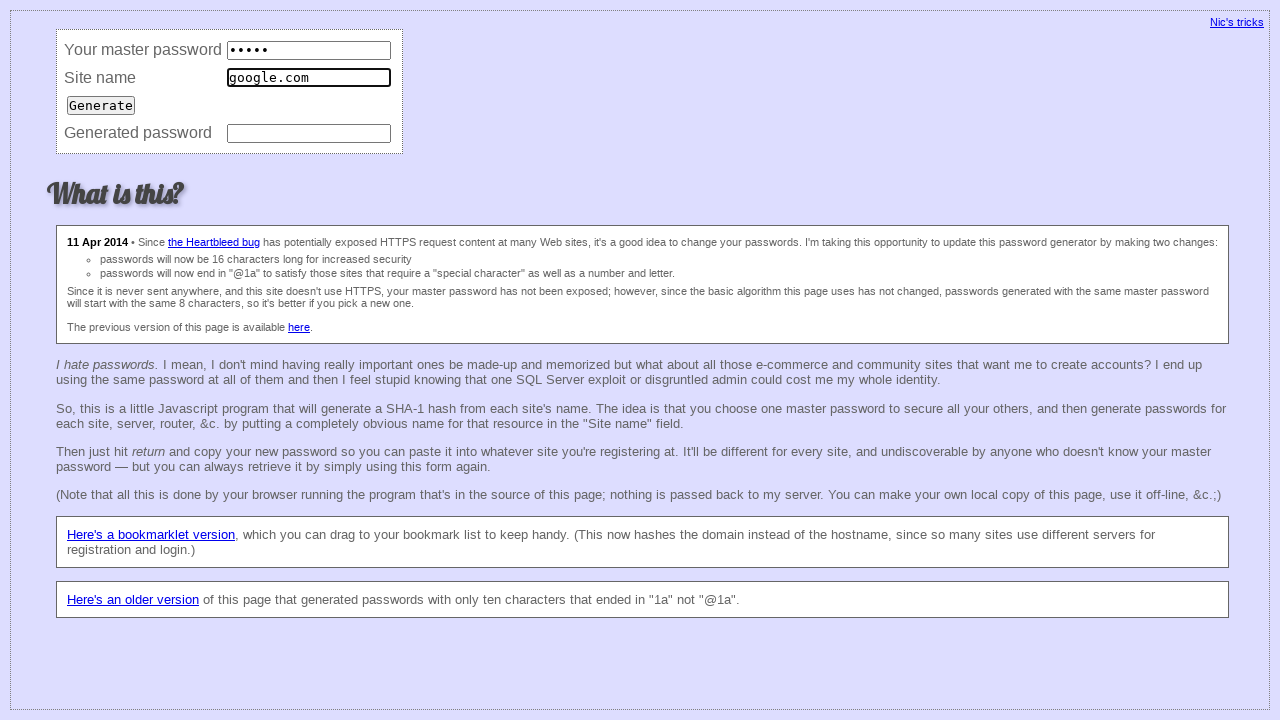

Clicked generate button to produce password at (101, 105) on input[type='submit']
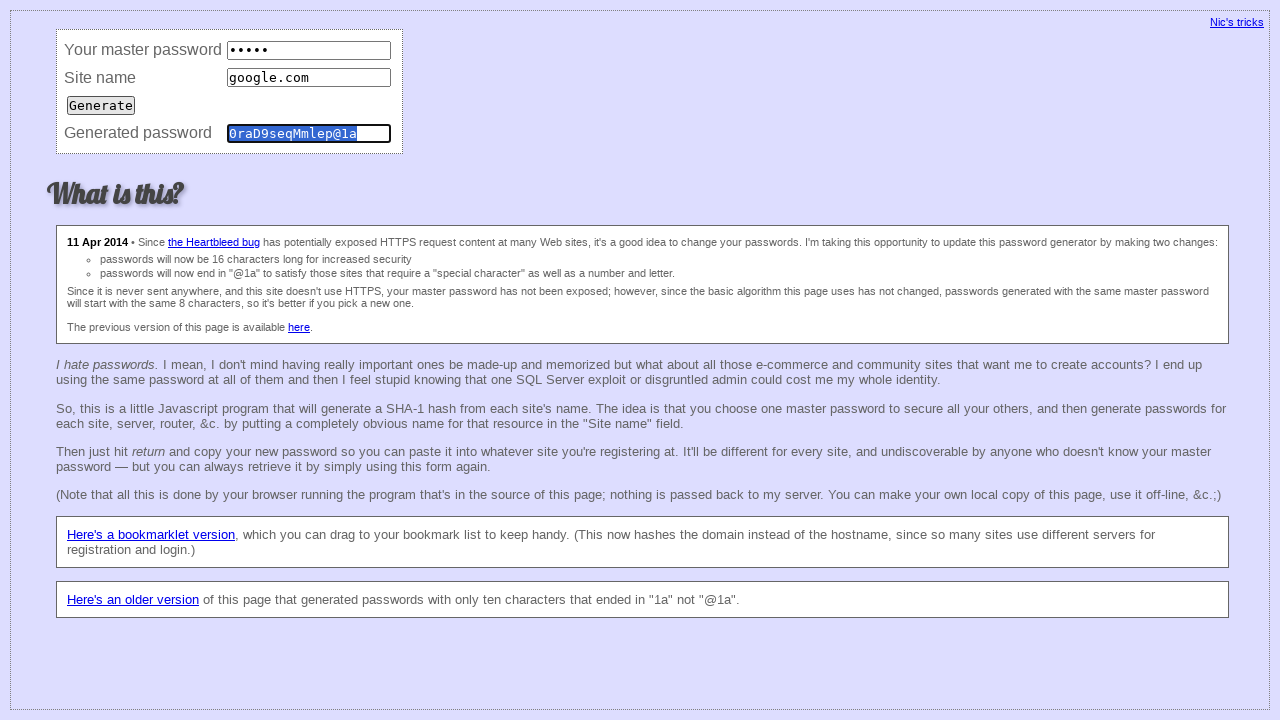

Password field appeared after generation
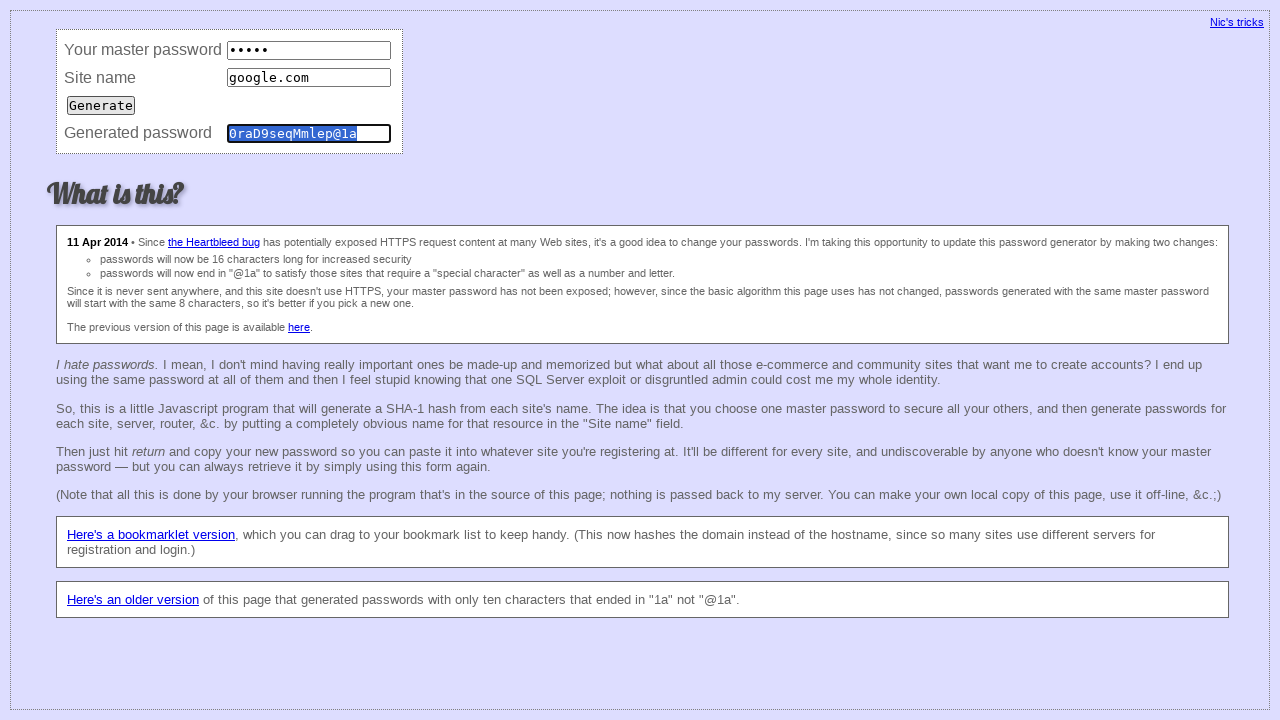

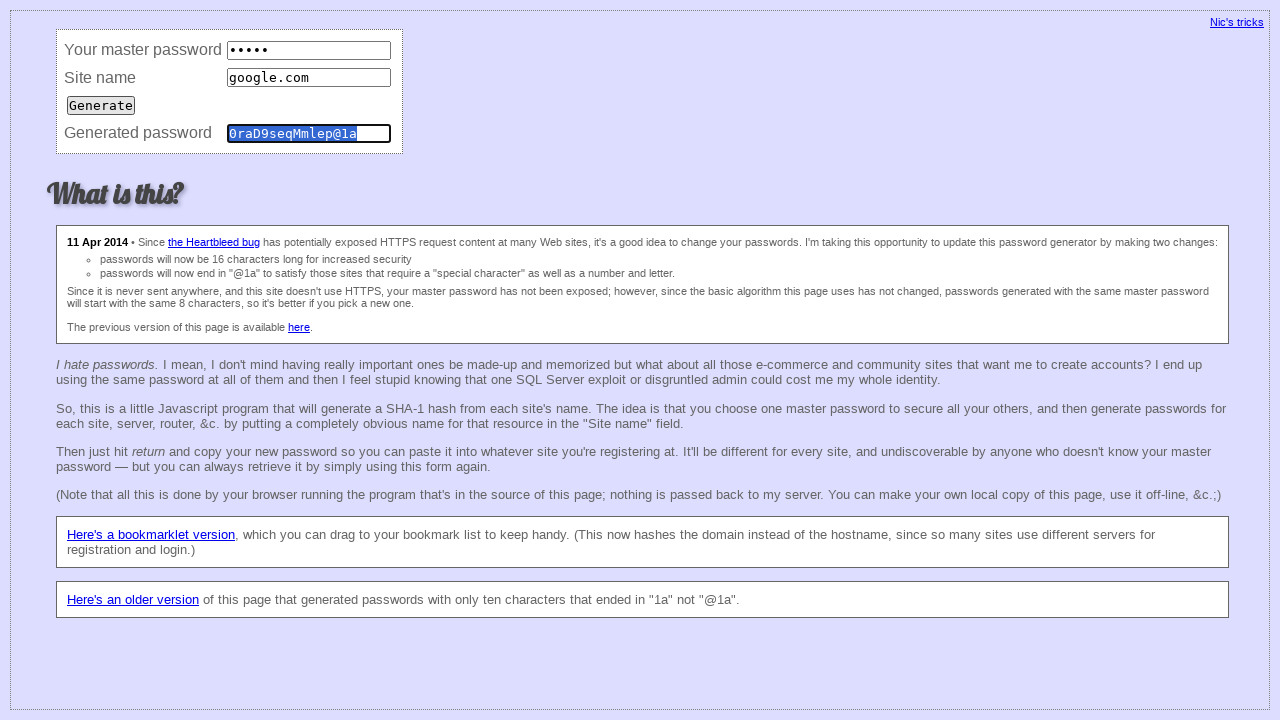